Tests the DemoQA practice form submission by filling in personal details (first name, last name, gender, mobile number) and submitting the form, then verifying the success message appears.

Starting URL: https://demoqa.com/automation-practice-form

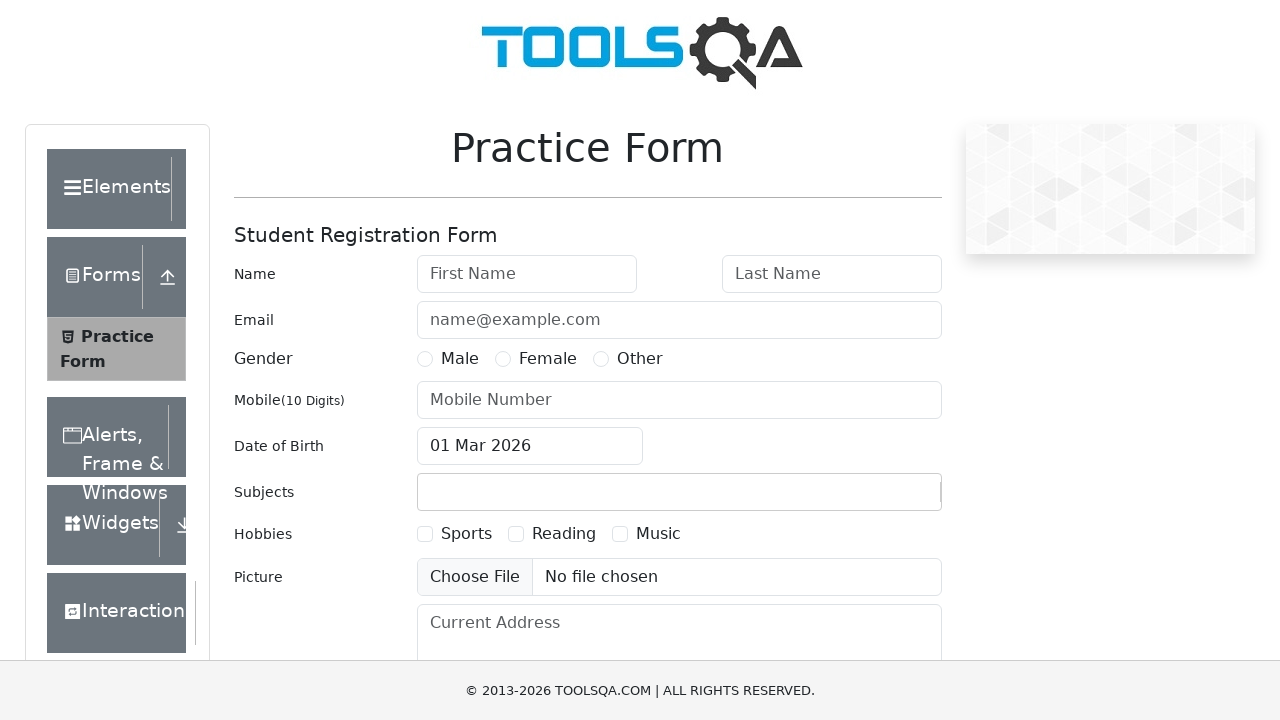

Filled first name field with 'Anastasia' on #firstName
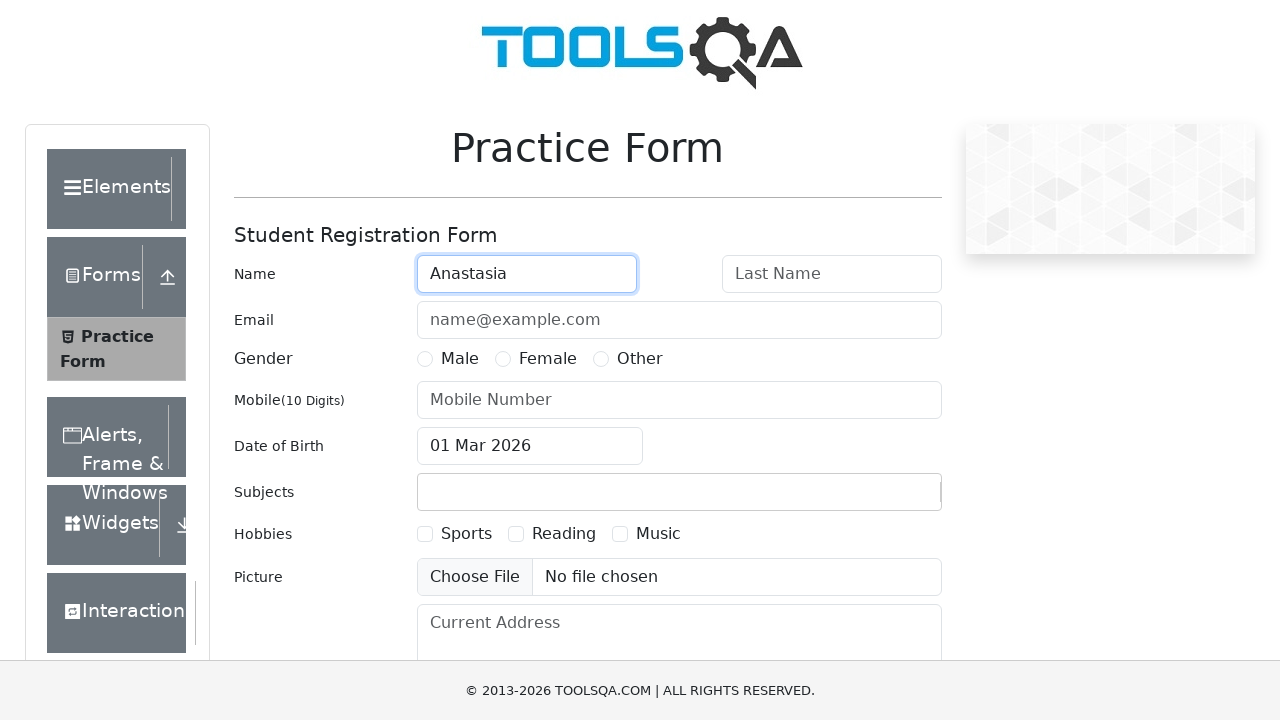

Filled last name field with 'Belugina' on #lastName
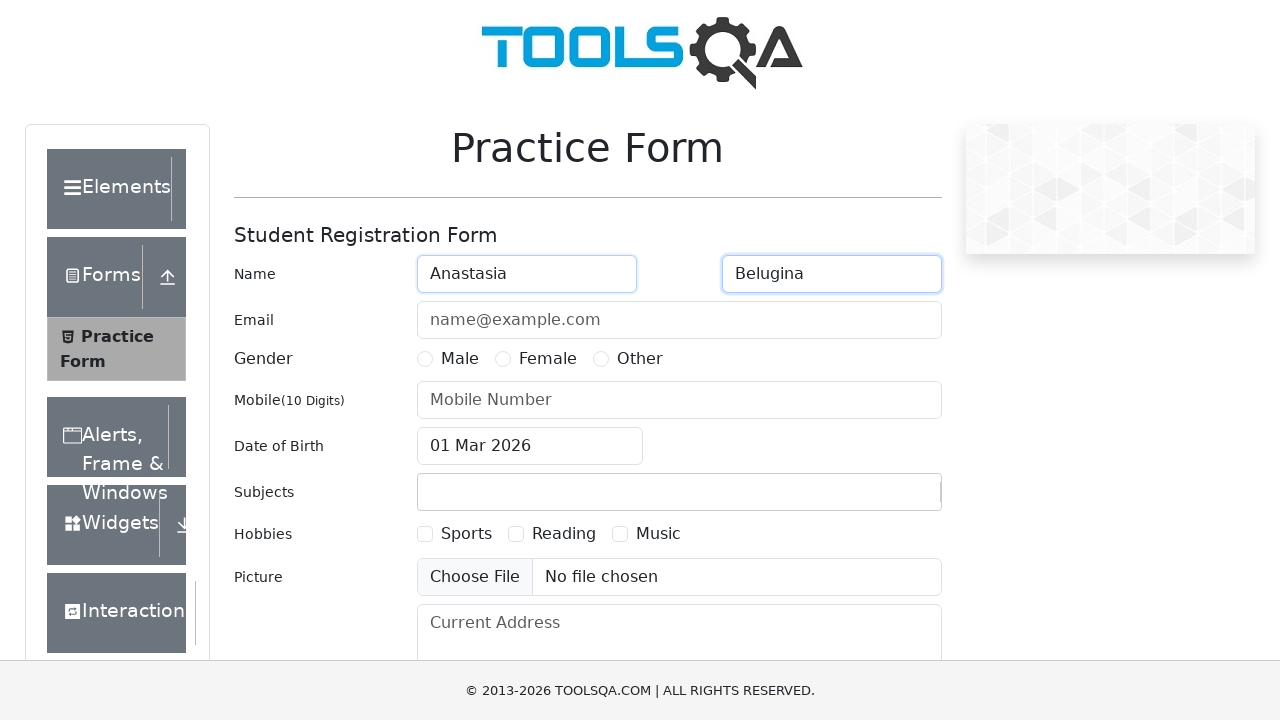

Selected Female gender option at (548, 359) on label:text('Female')
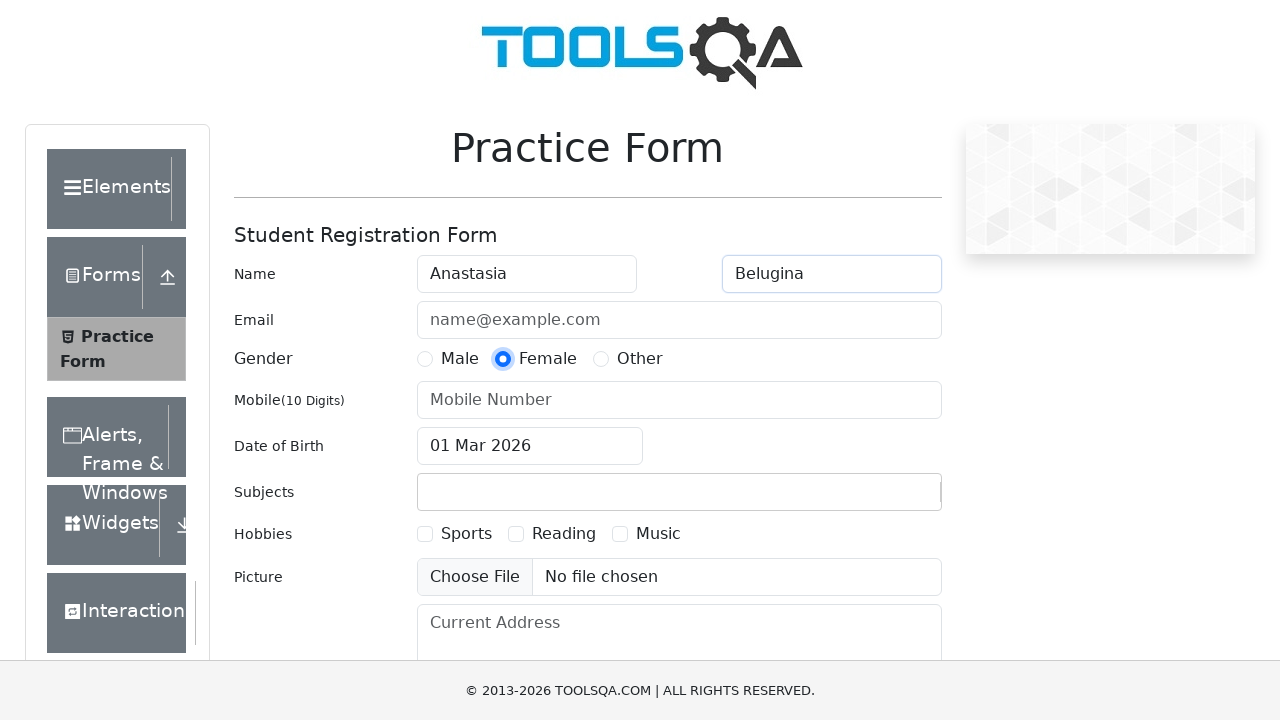

Filled mobile number field with '1234567890' on #userNumber
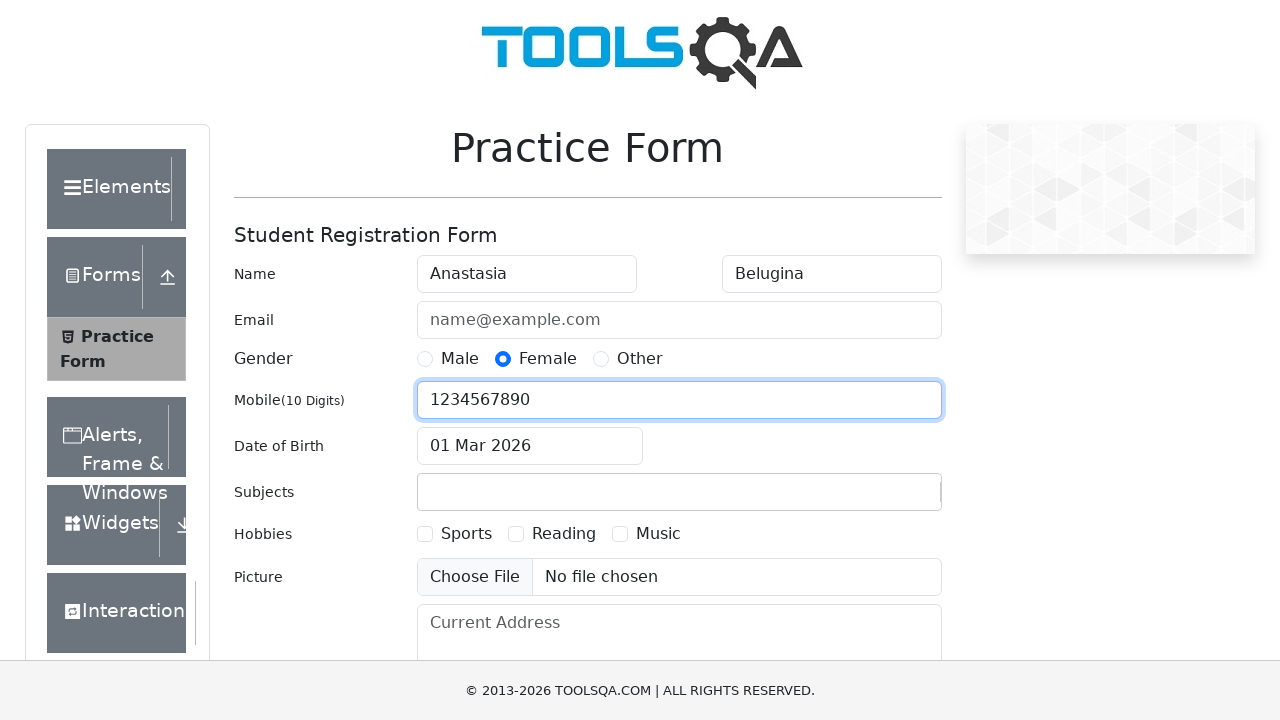

Scrolled submit button into view
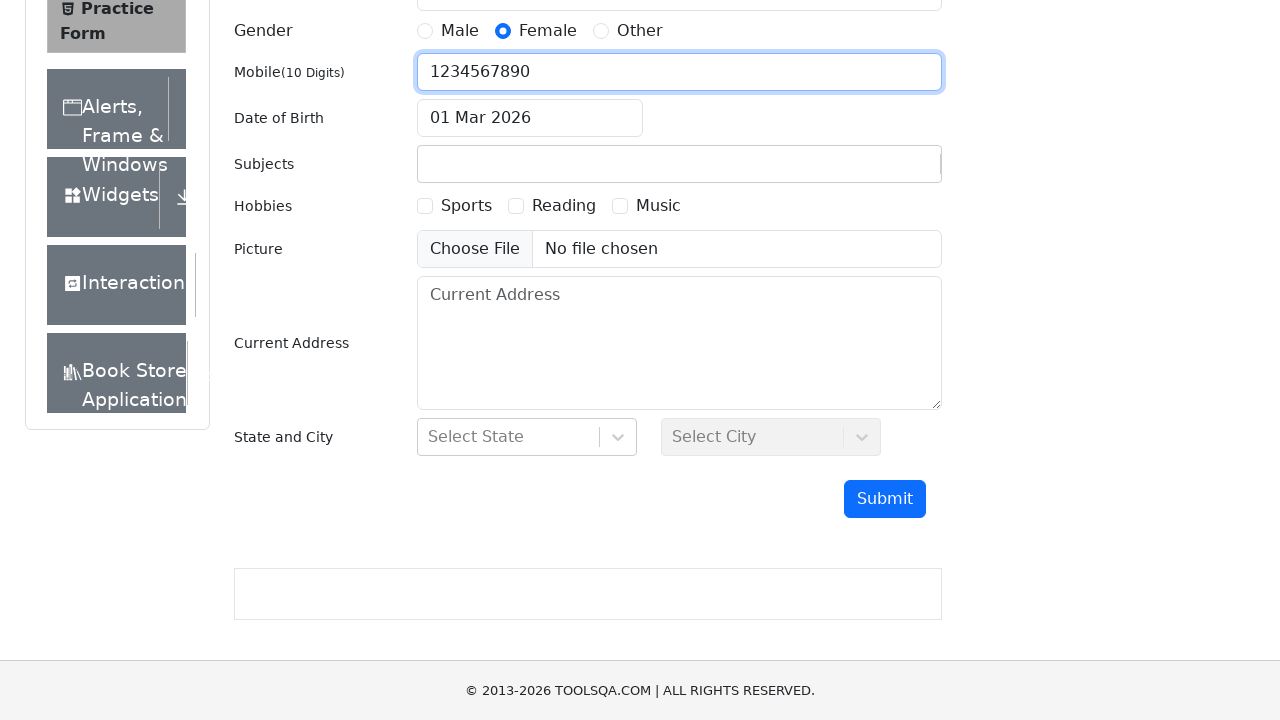

Clicked submit button to submit the form at (885, 499) on #submit
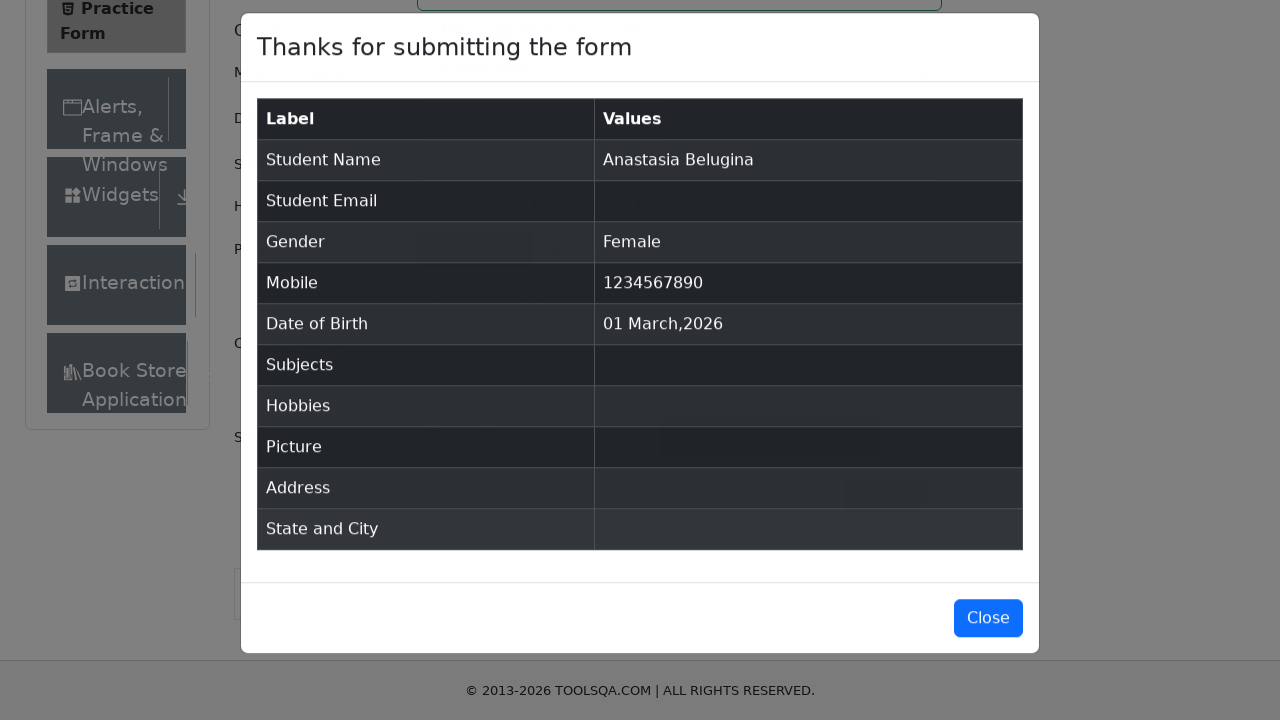

Success modal appeared confirming form submission
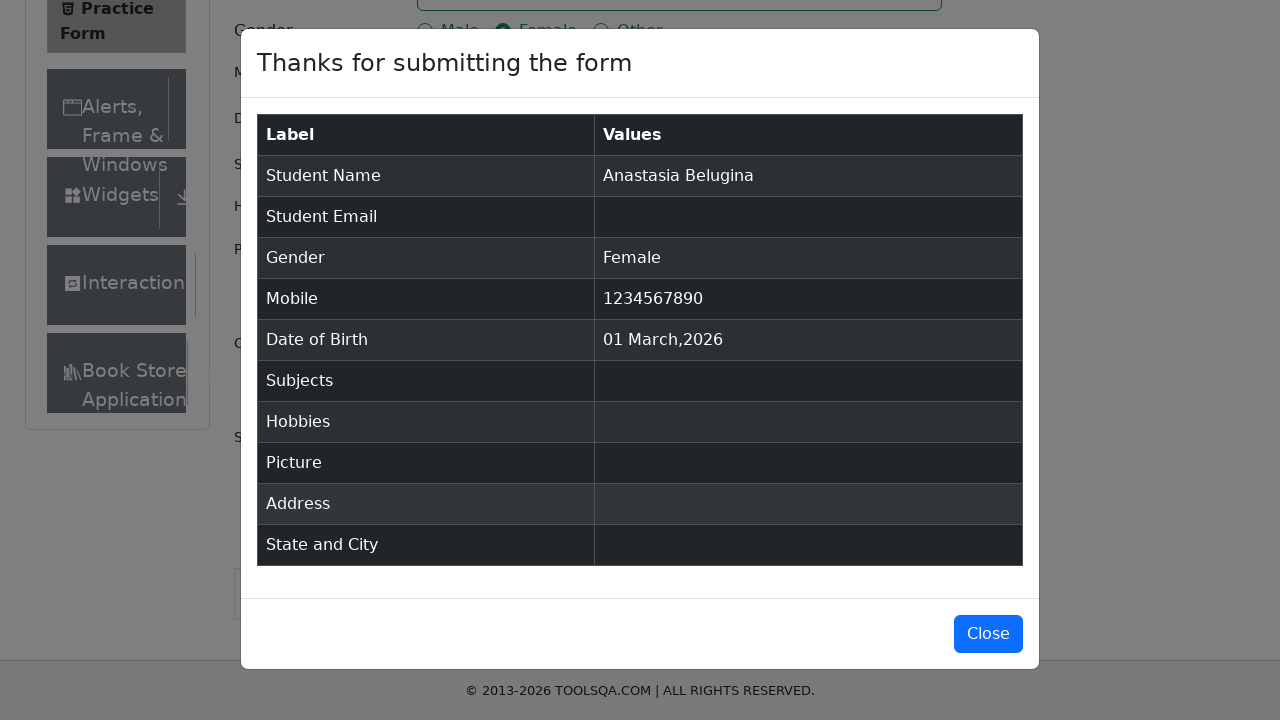

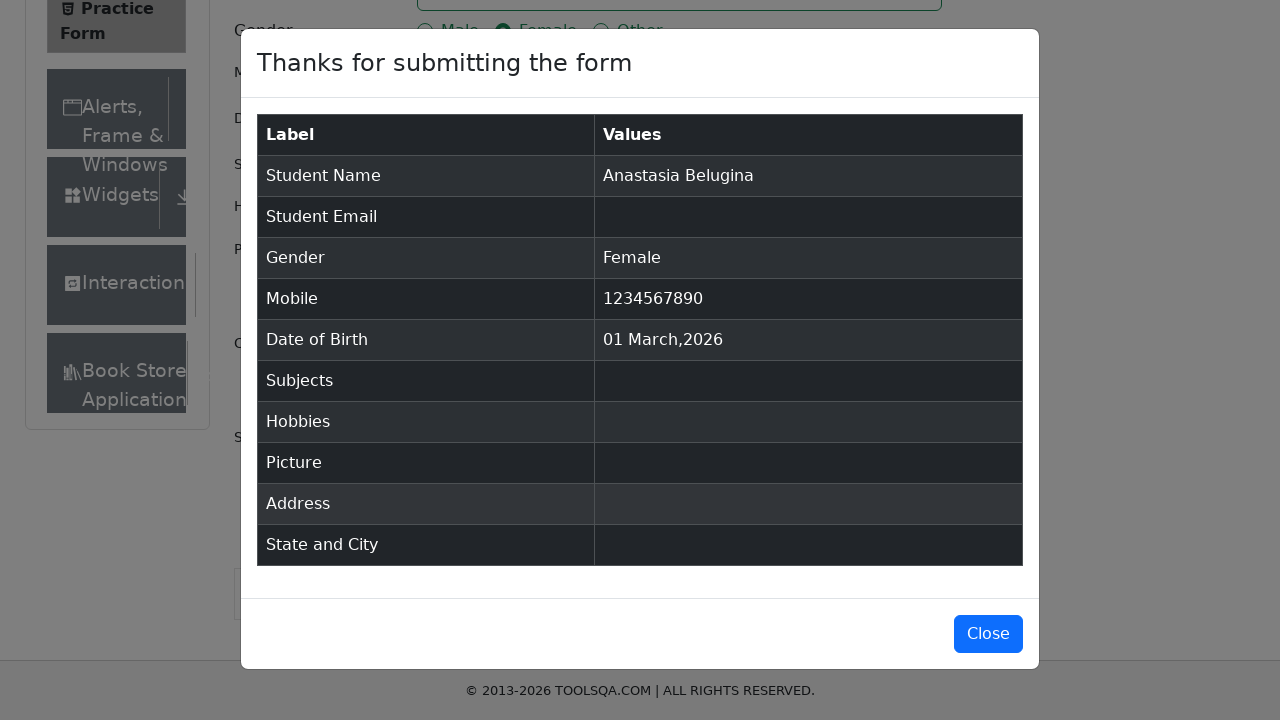